Tests drag and drop functionality by dragging an element from a source location and dropping it onto a target area

Starting URL: https://www.leafground.com/drag.xhtml

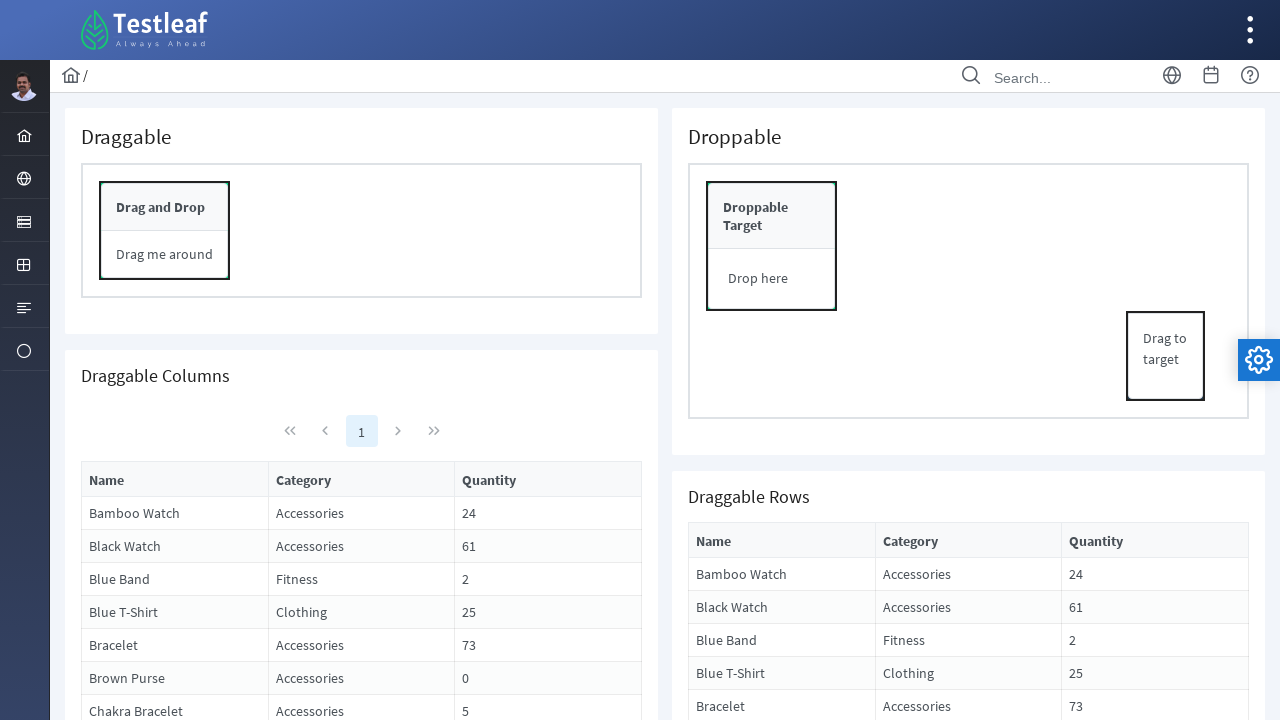

Waited for drag source element to be visible
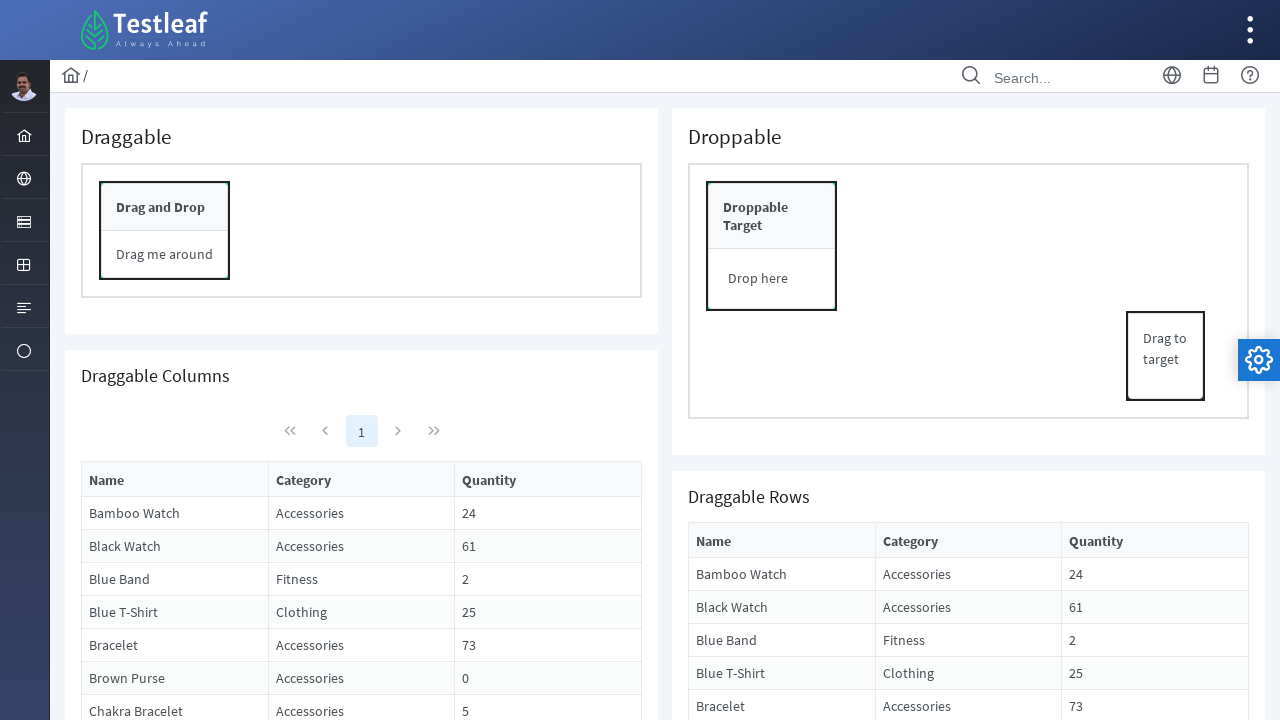

Waited for drop target element to be visible
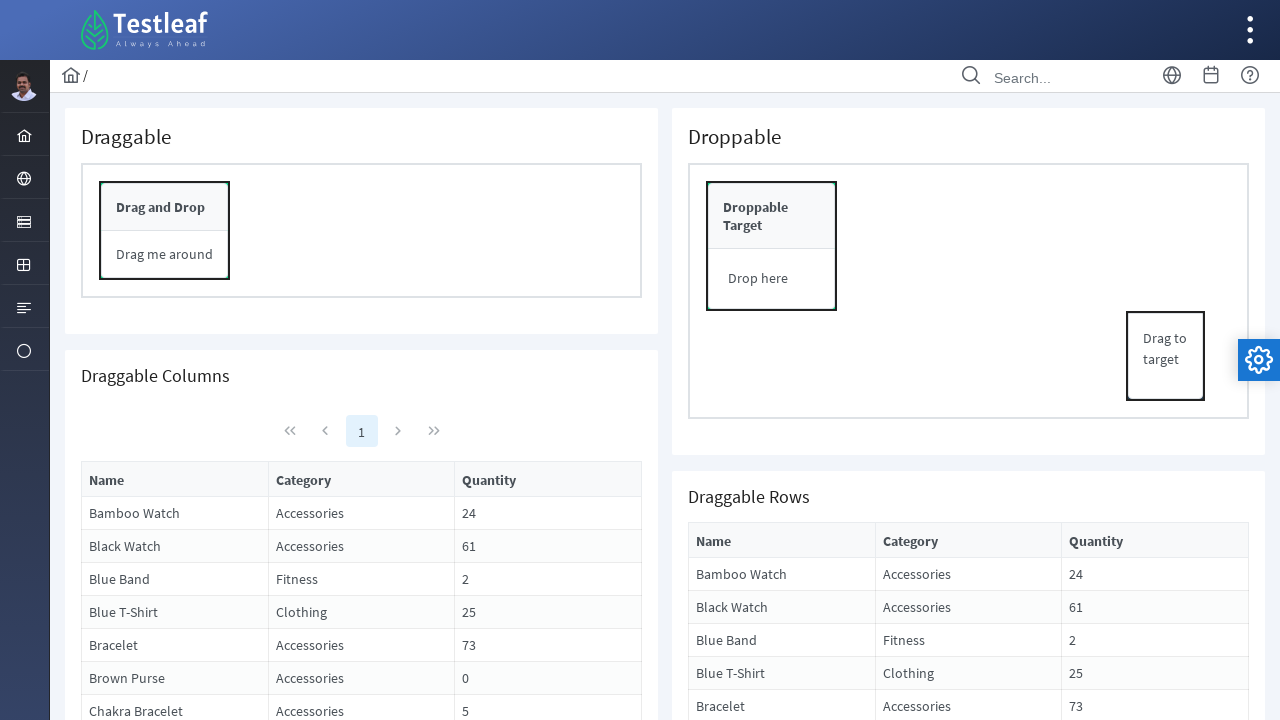

Located drag source element
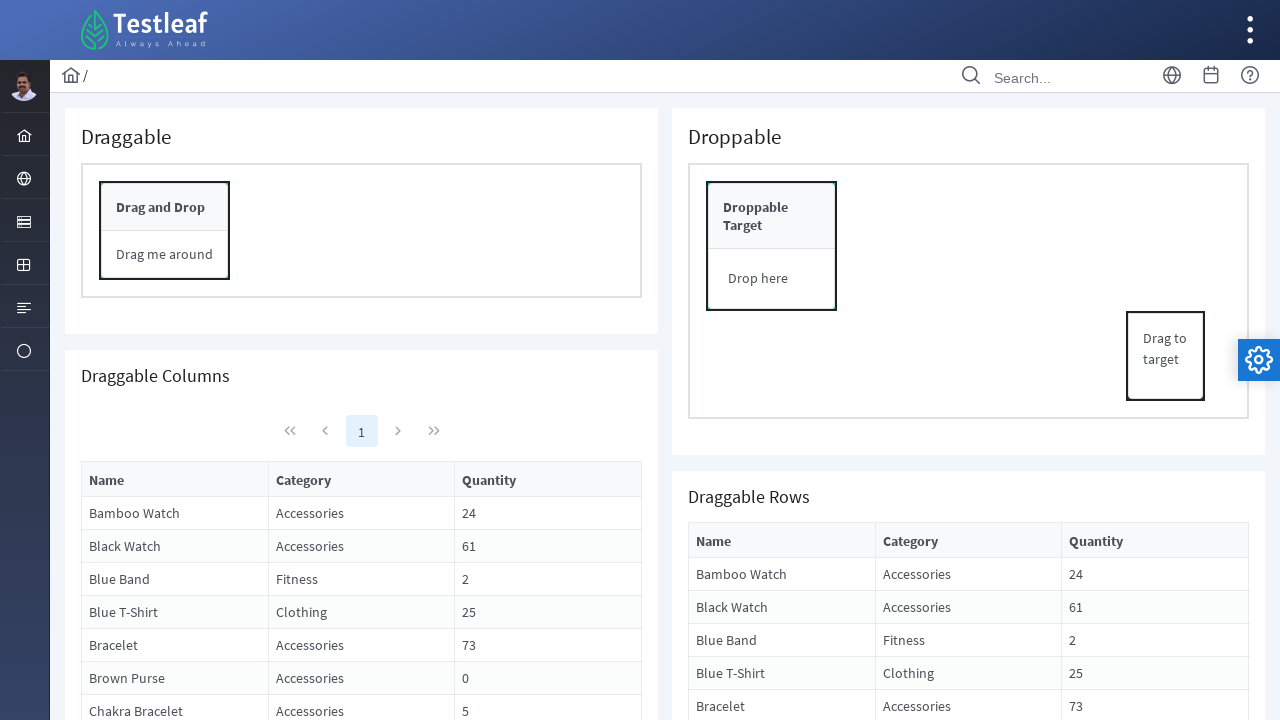

Located drop target element
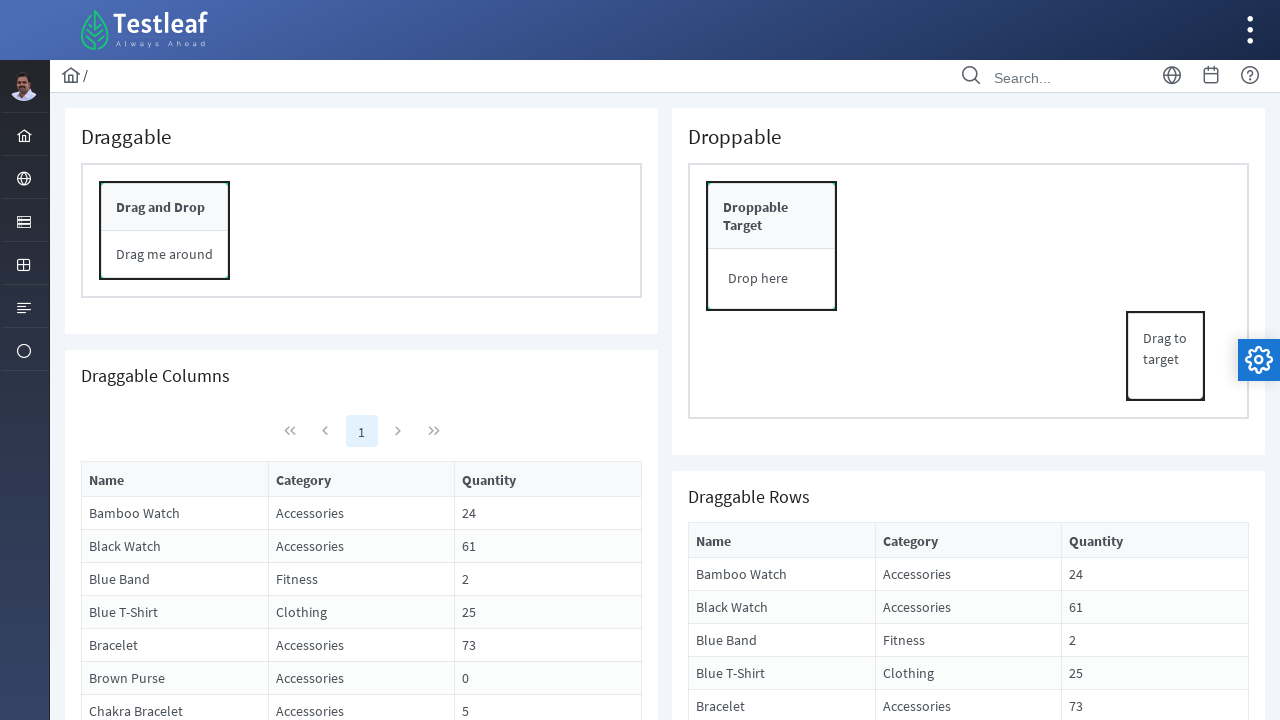

Dragged element from source to target location at (772, 279)
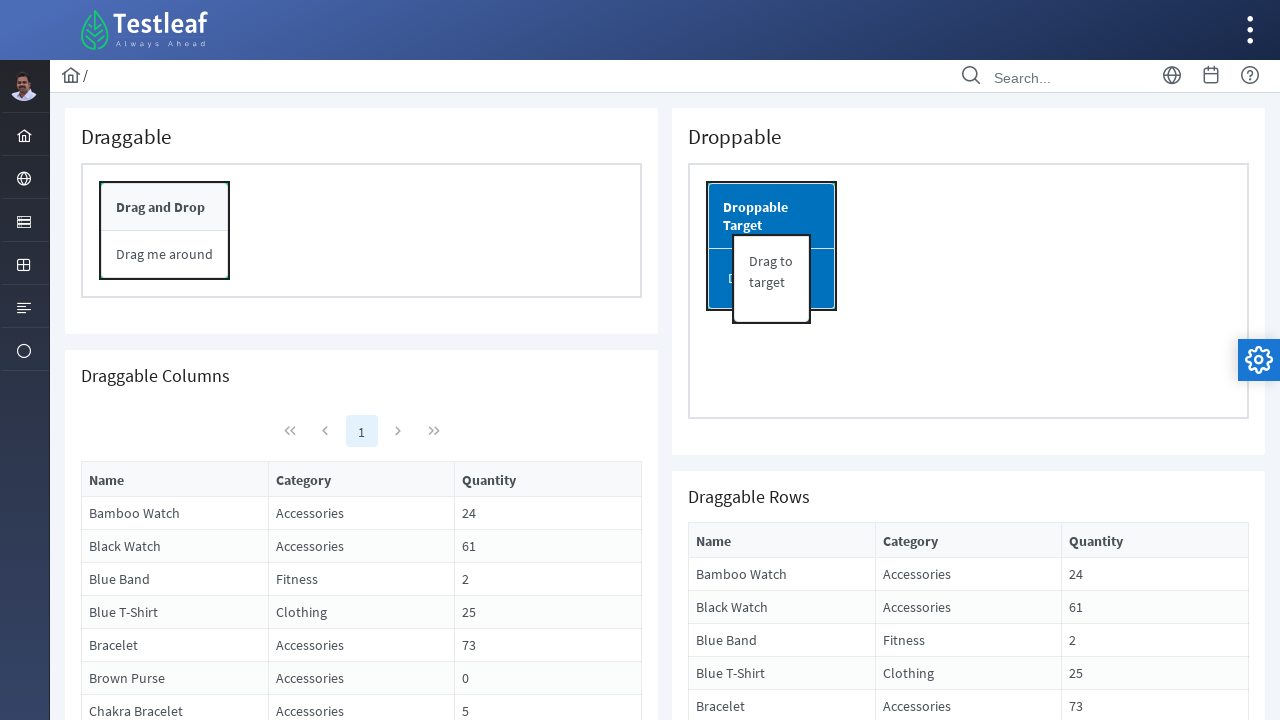

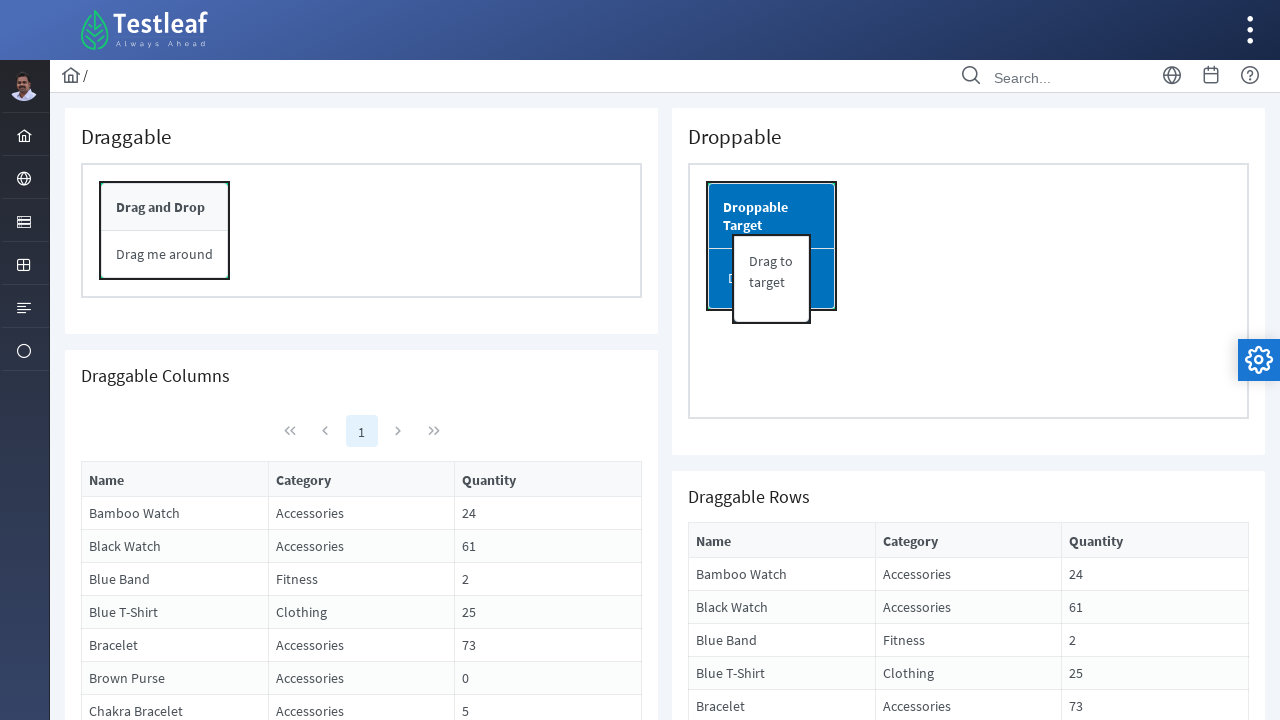